Tests alert handling functionality by triggering different types of alerts (simple alert and confirmation dialog) and interacting with them

Starting URL: https://rahulshettyacademy.com/AutomationPractice/

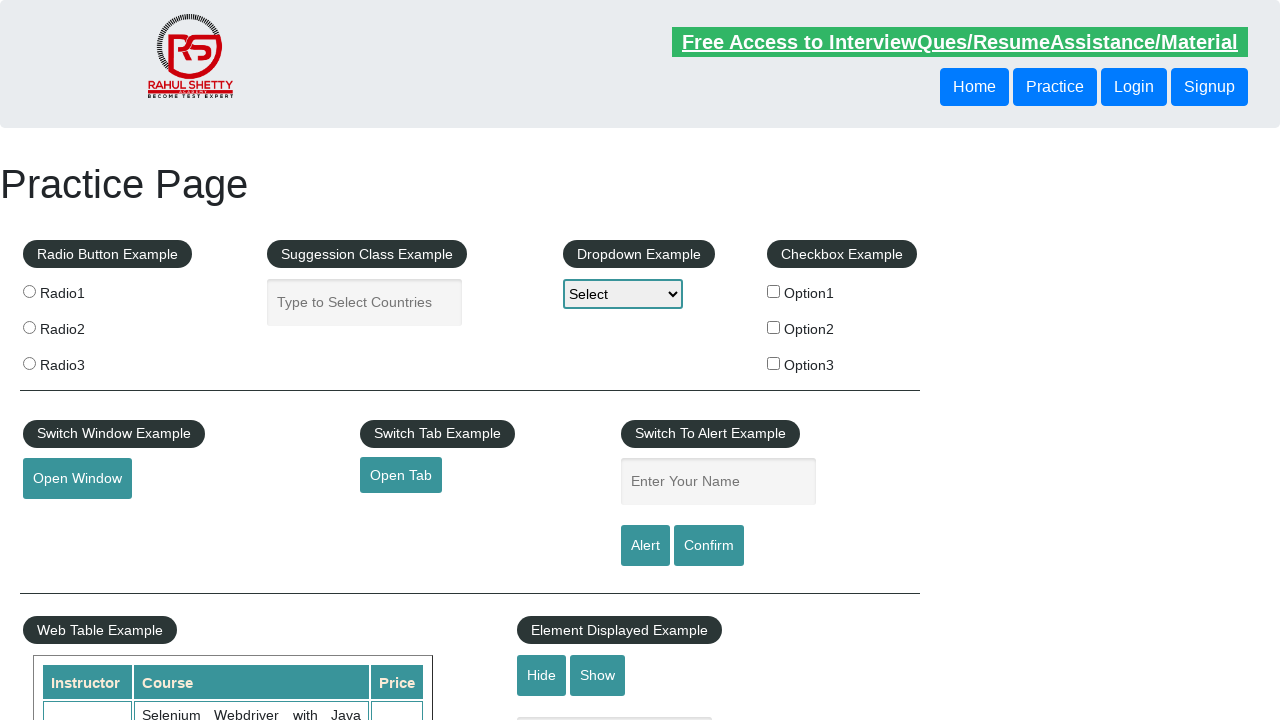

Filled name field with 'Santhosh' on #name
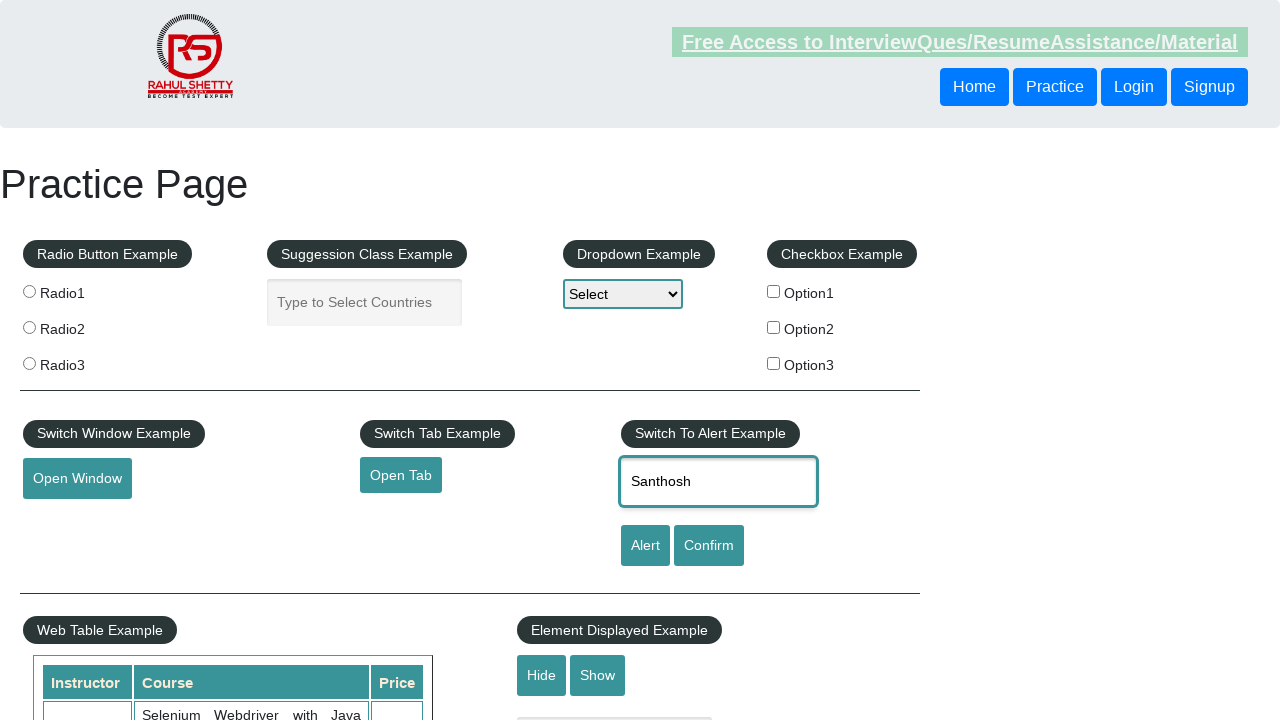

Set up dialog handler to accept alerts
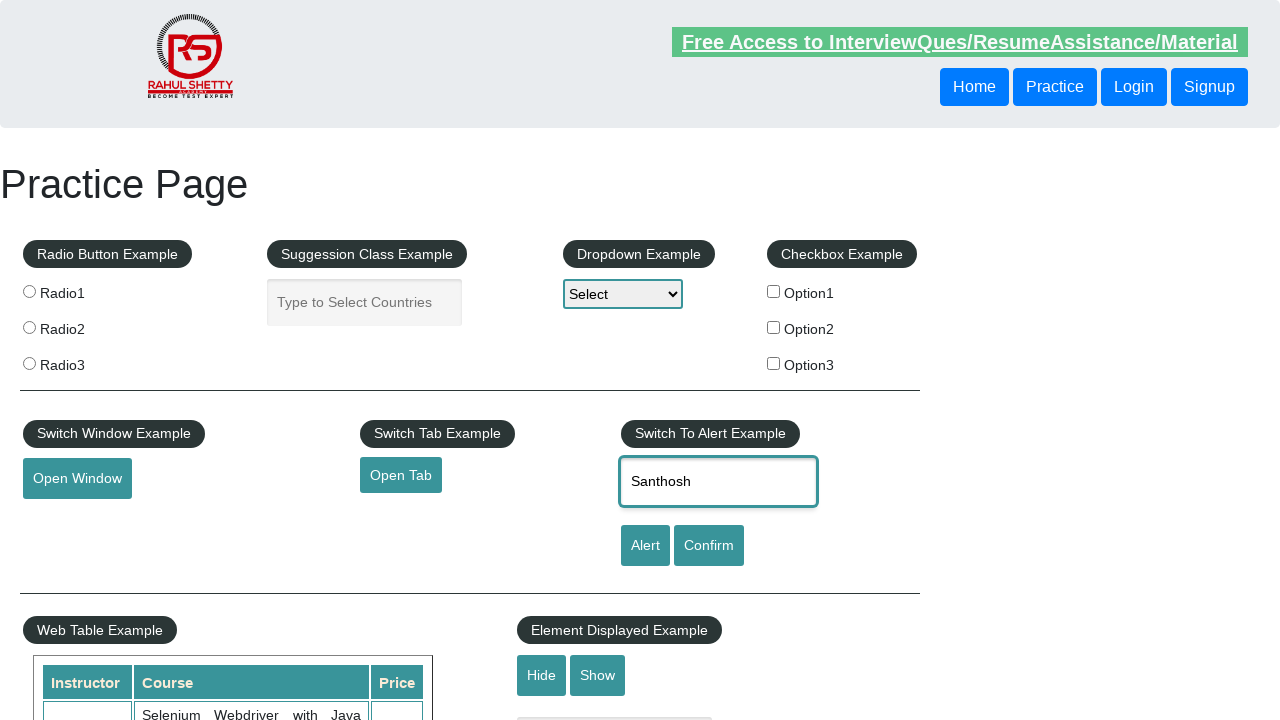

Clicked alert button and accepted the alert dialog at (645, 546) on #alertbtn
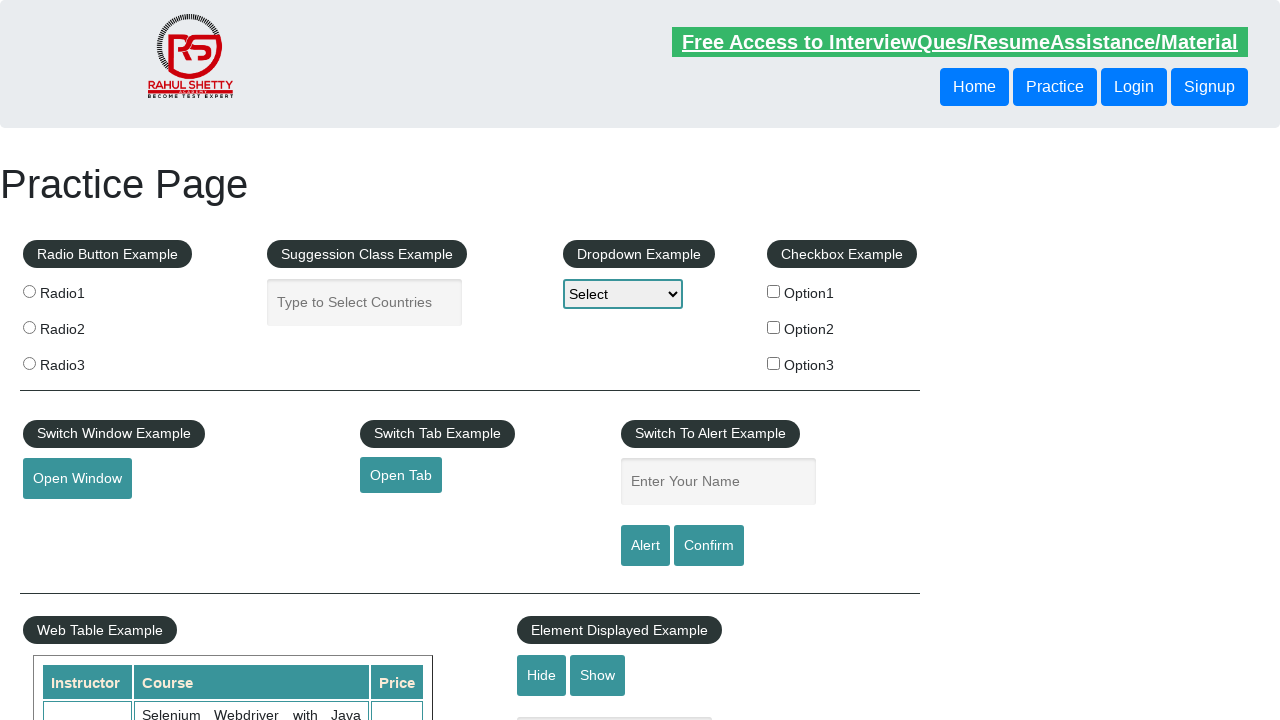

Set up dialog handler to dismiss confirmation dialogs
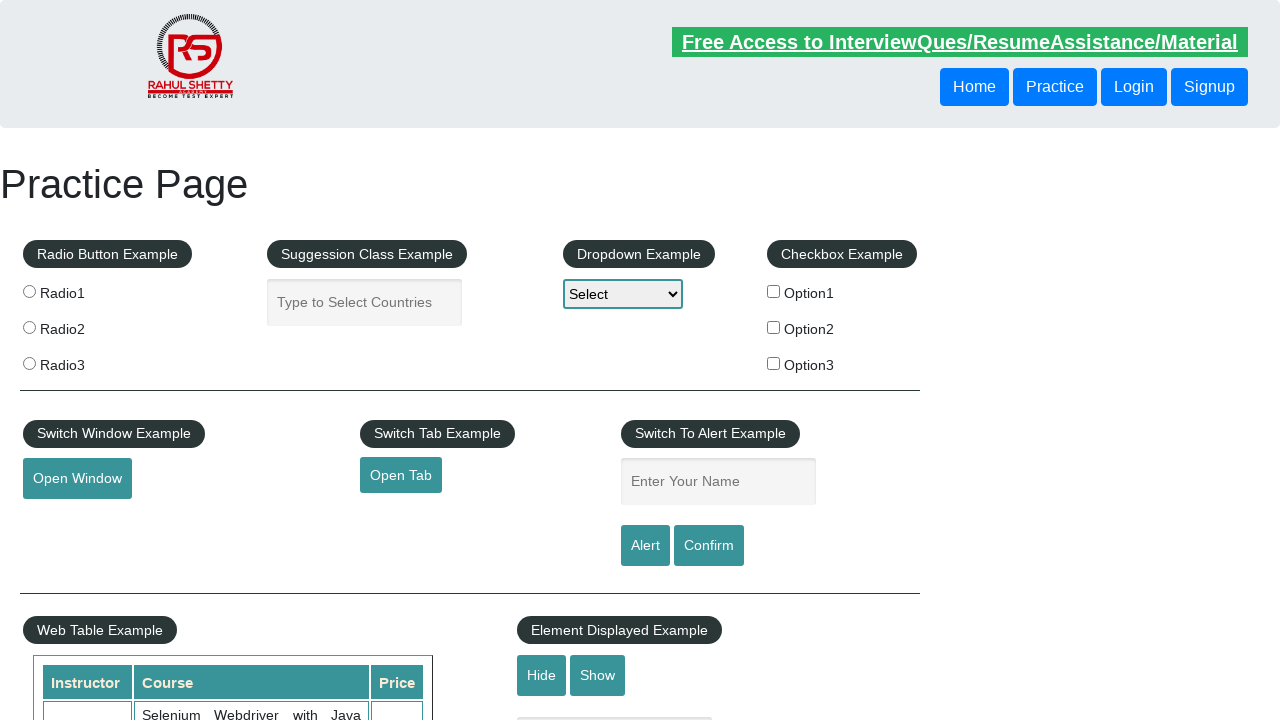

Clicked confirm button and dismissed the confirmation dialog at (709, 546) on #confirmbtn
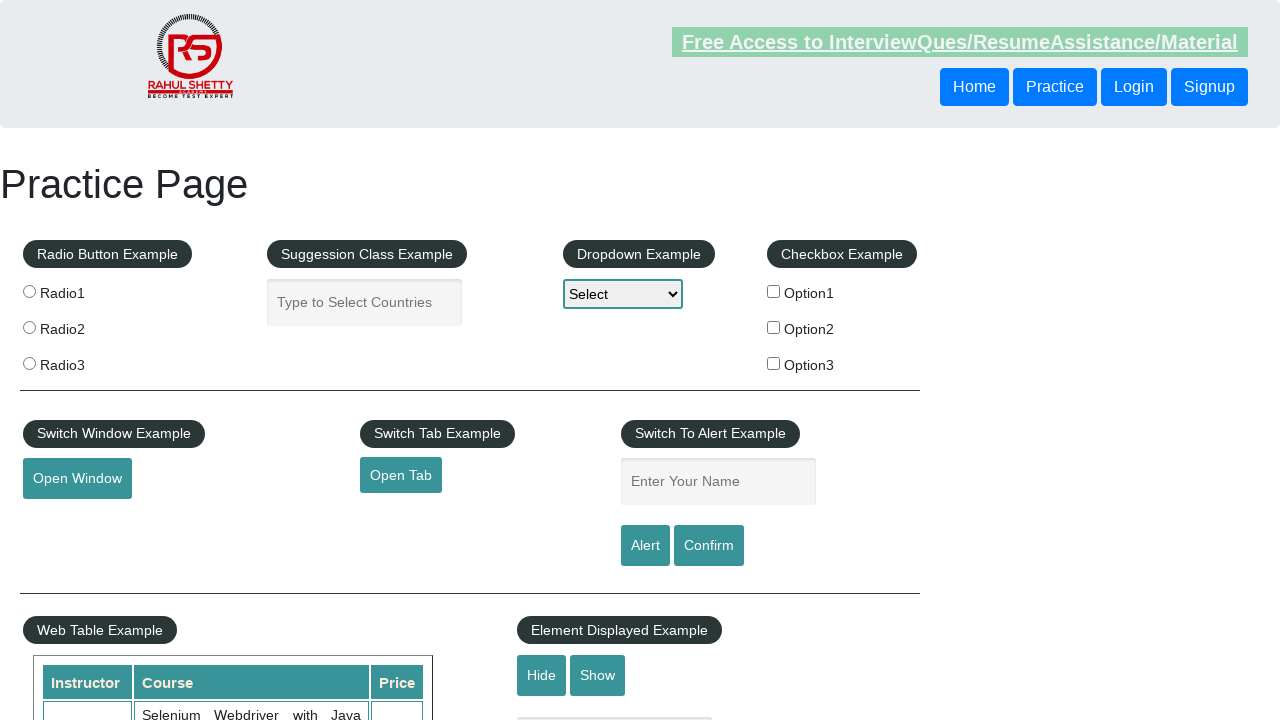

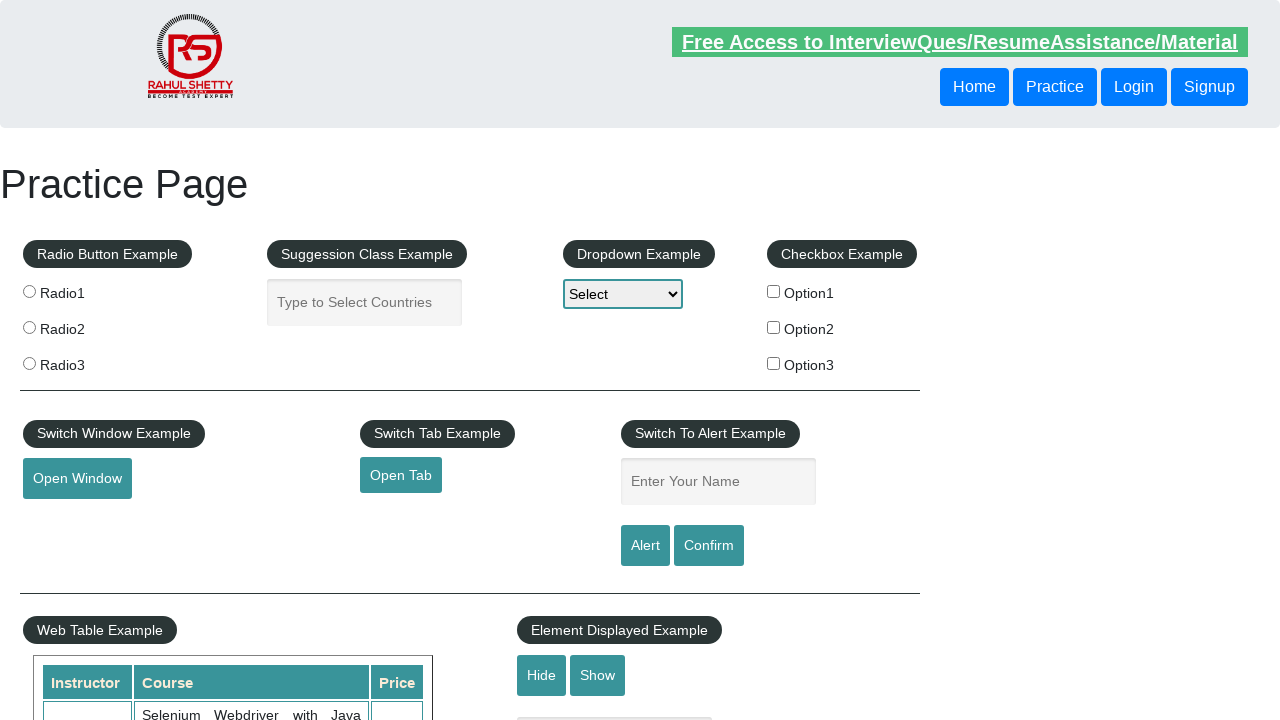